Tests for disappearing elements by attempting to click the Gallery link, refreshing if not visible, up to 5 times.

Starting URL: http://the-internet.herokuapp.com/disappearing_elements

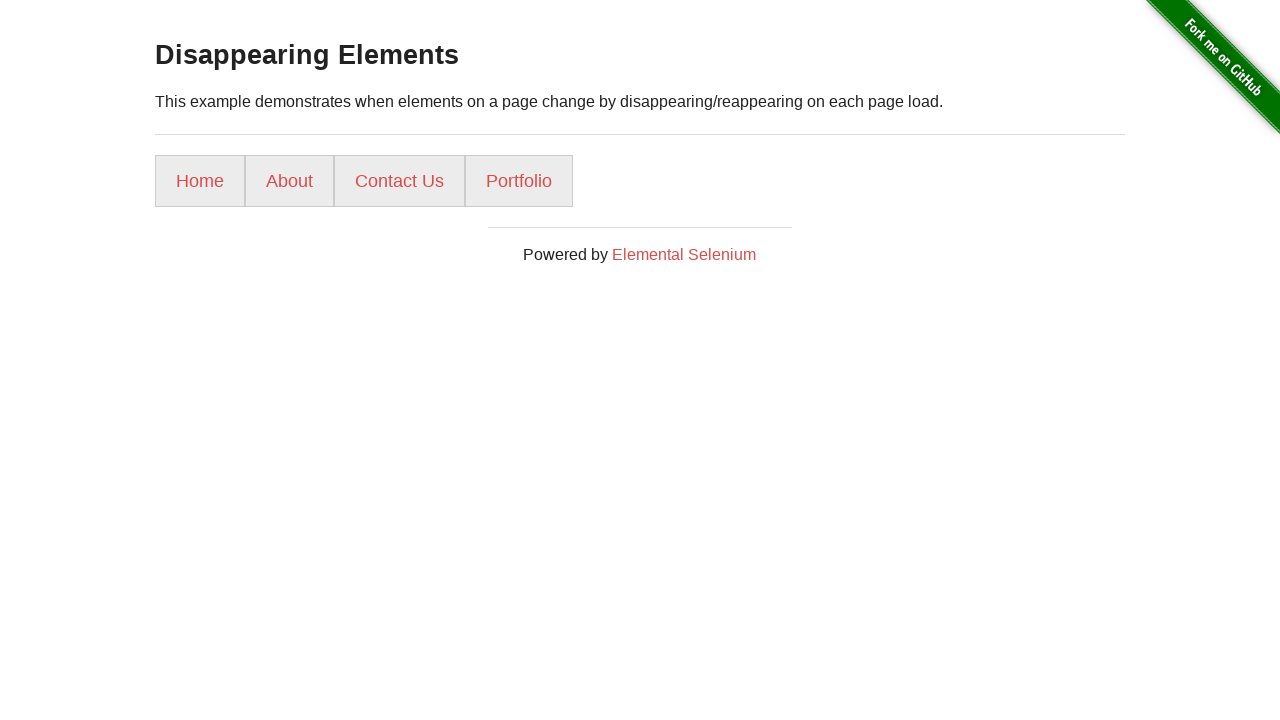

Located Gallery link element
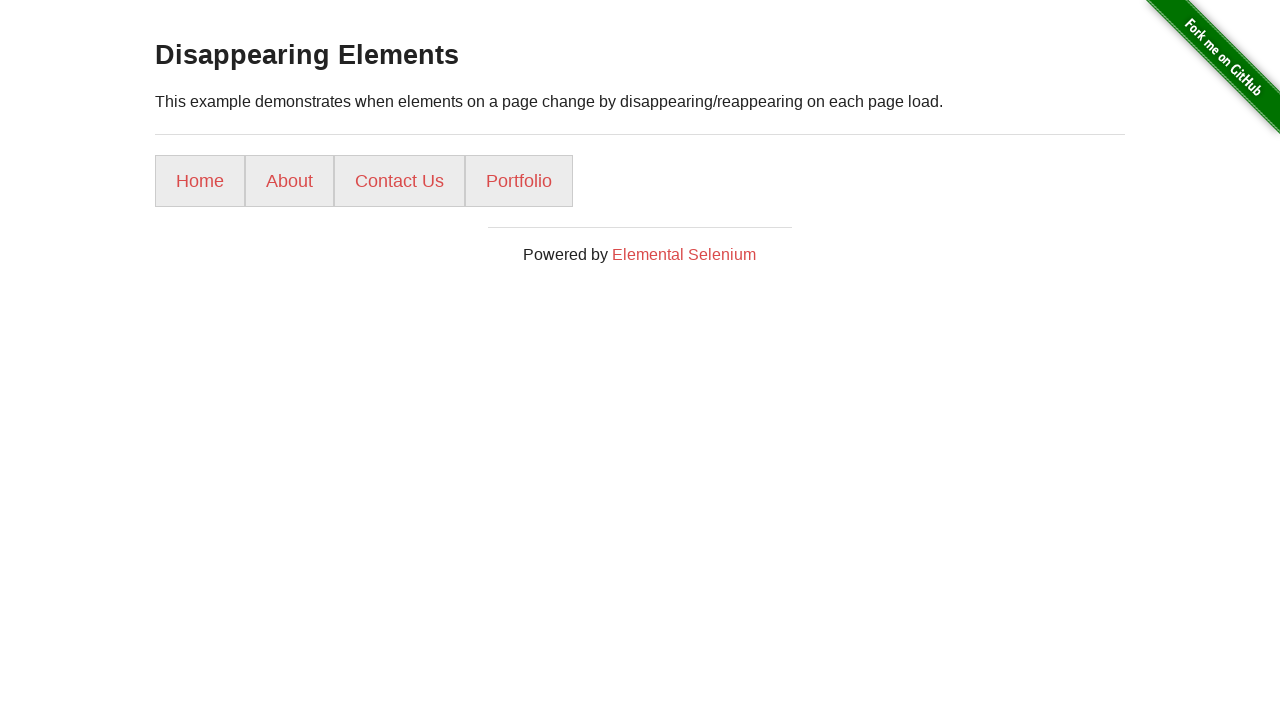

Reloaded page to find Gallery link
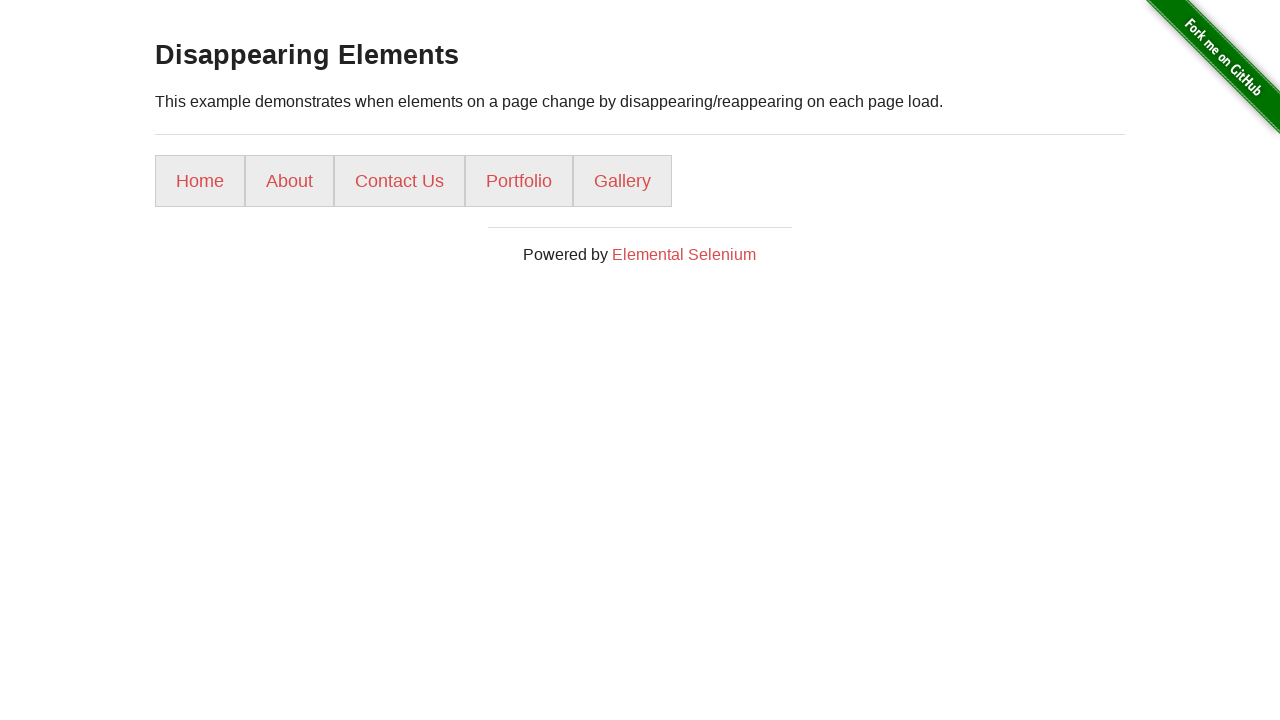

Located Gallery link element
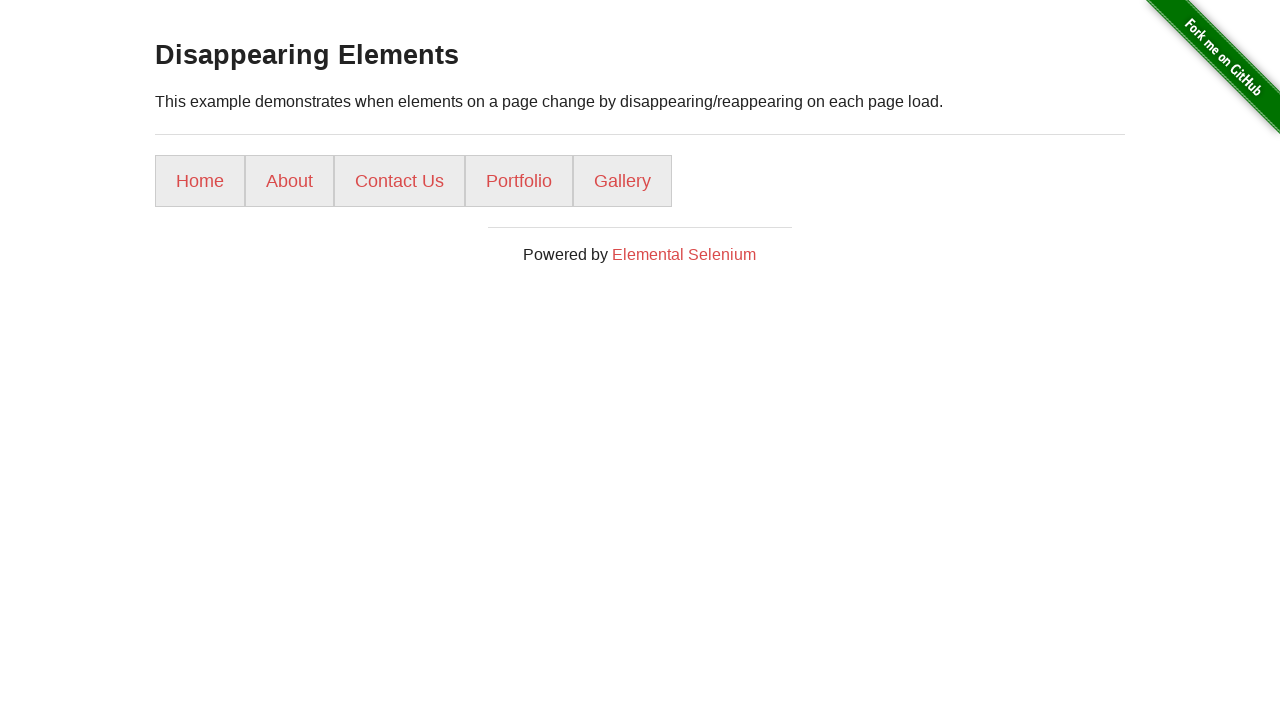

Gallery link is visible
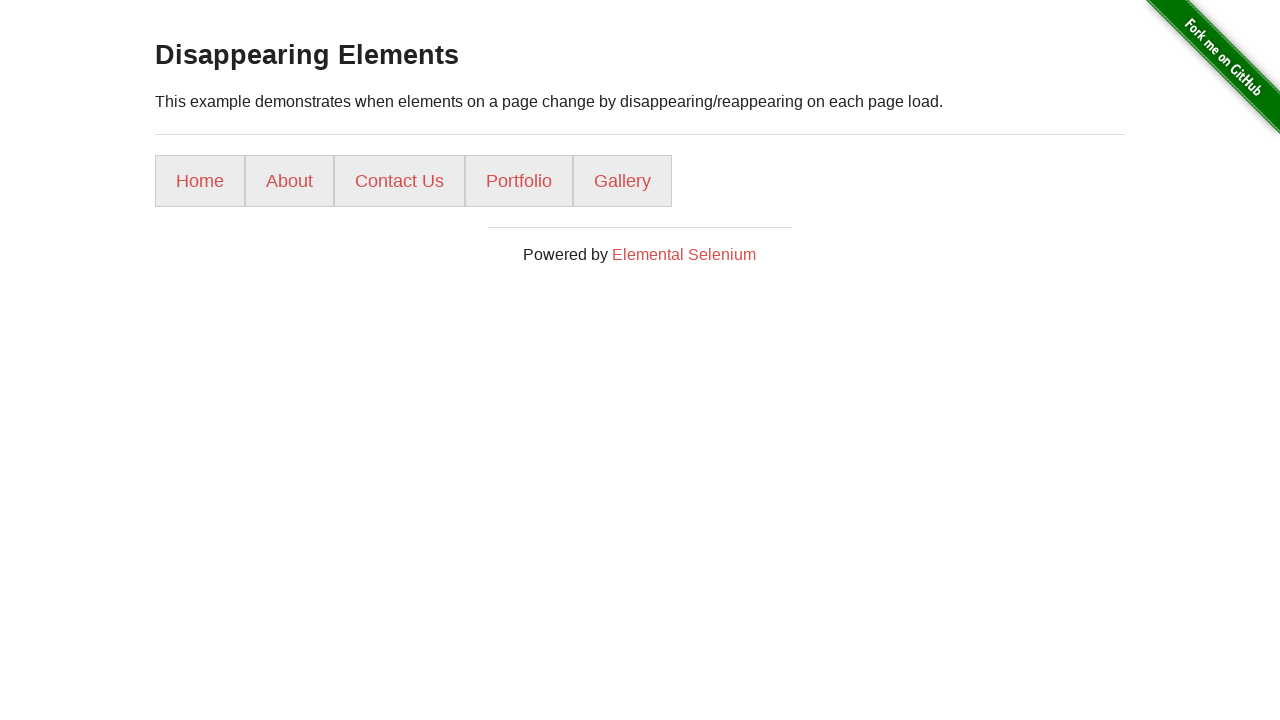

Clicked Gallery link at (622, 181) on a:text('Gallery')
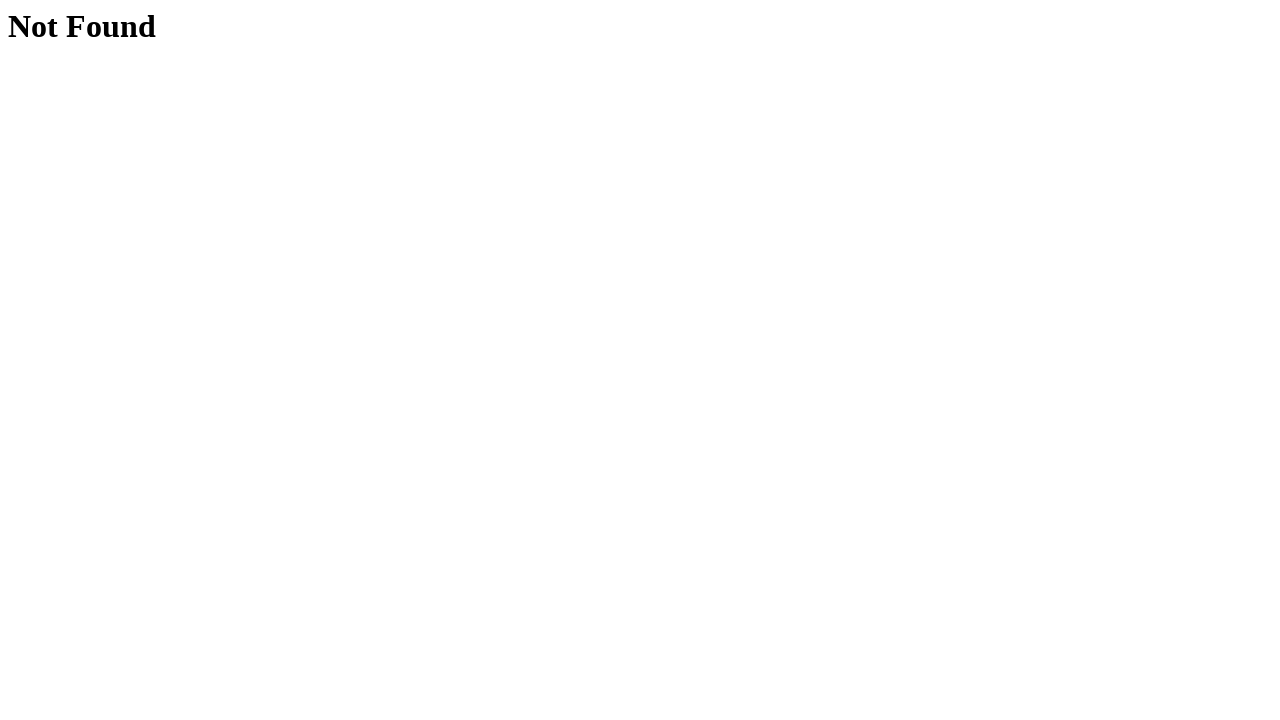

Verified successful navigation to gallery page
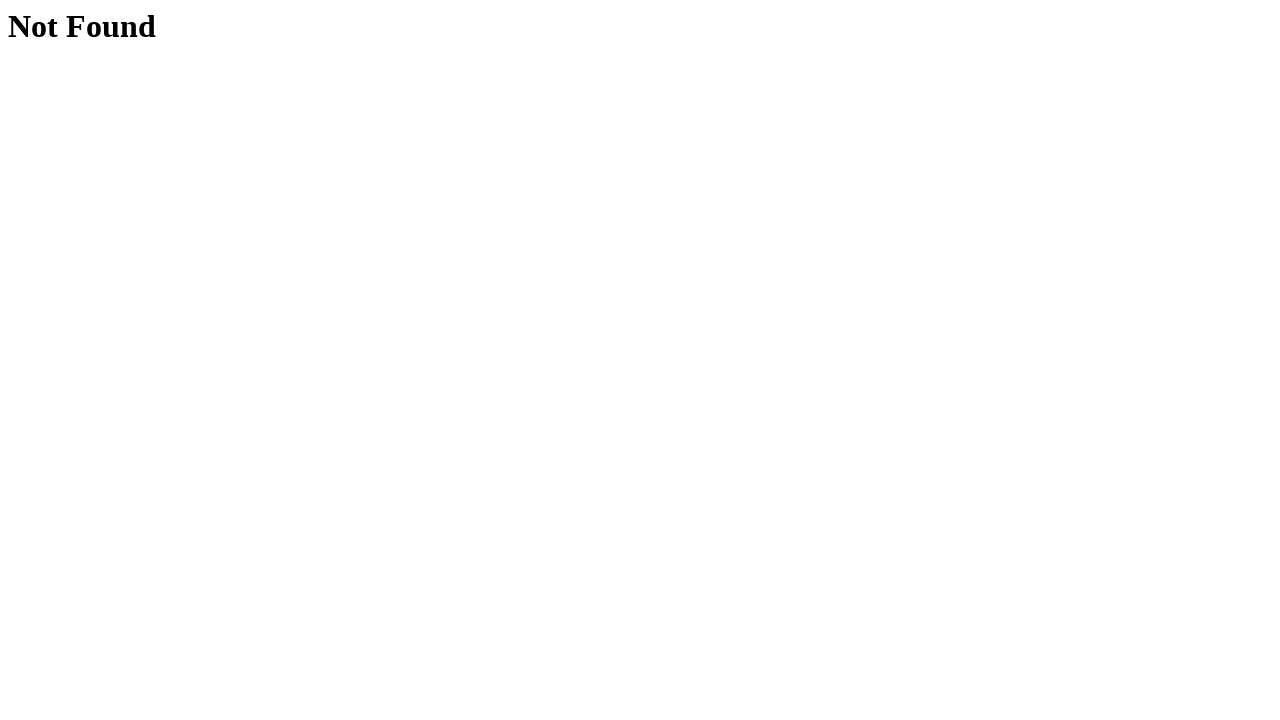

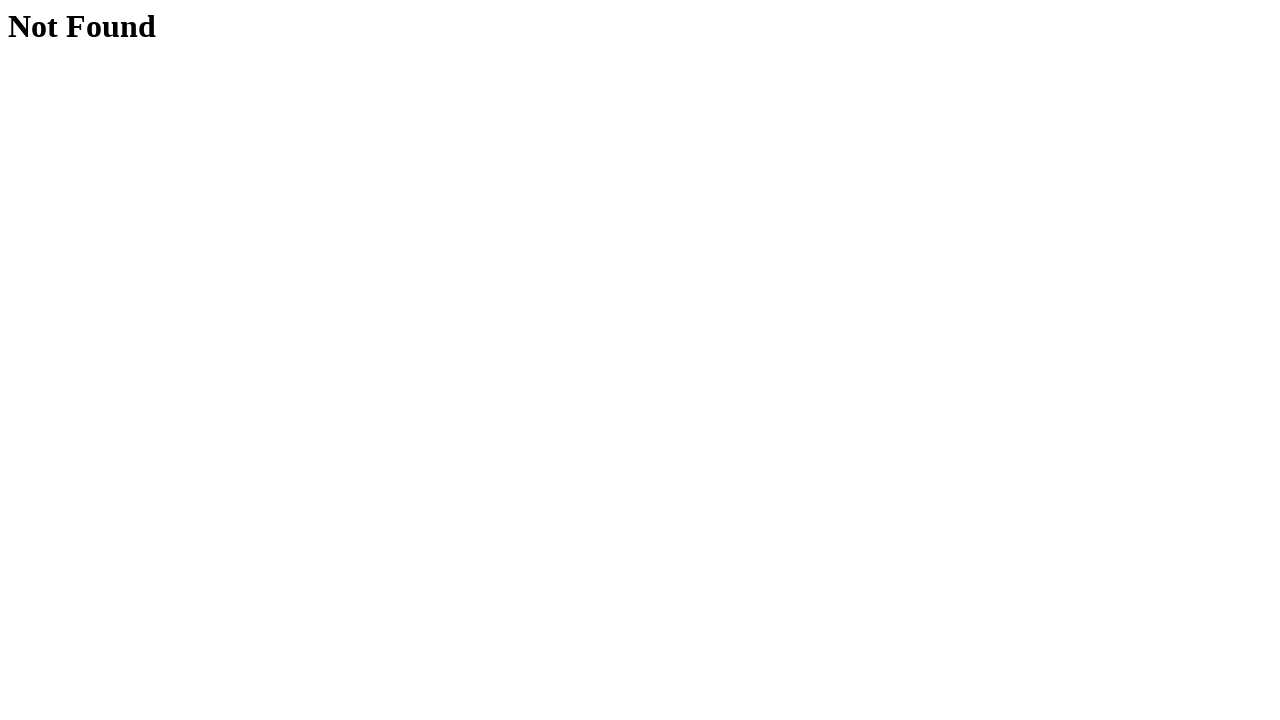